Navigates to Be-Market product search page, verifies pagination is present, extracts the total page count, then navigates to subsequent pages and verifies product listings are displayed with clickable links.

Starting URL: https://www.be-market.com/tiendaonline/webapp/search?parametro=&pagina=1&pais:PER%C3%9A

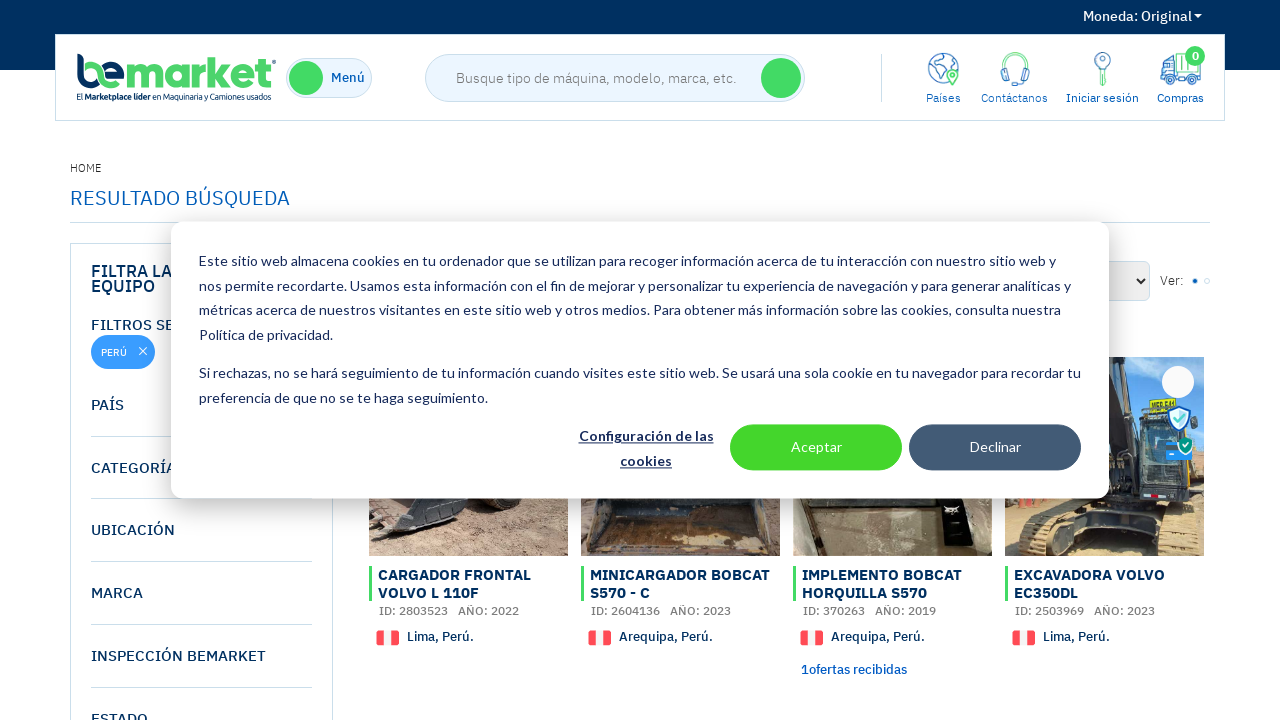

Page loaded completely (networkidle state)
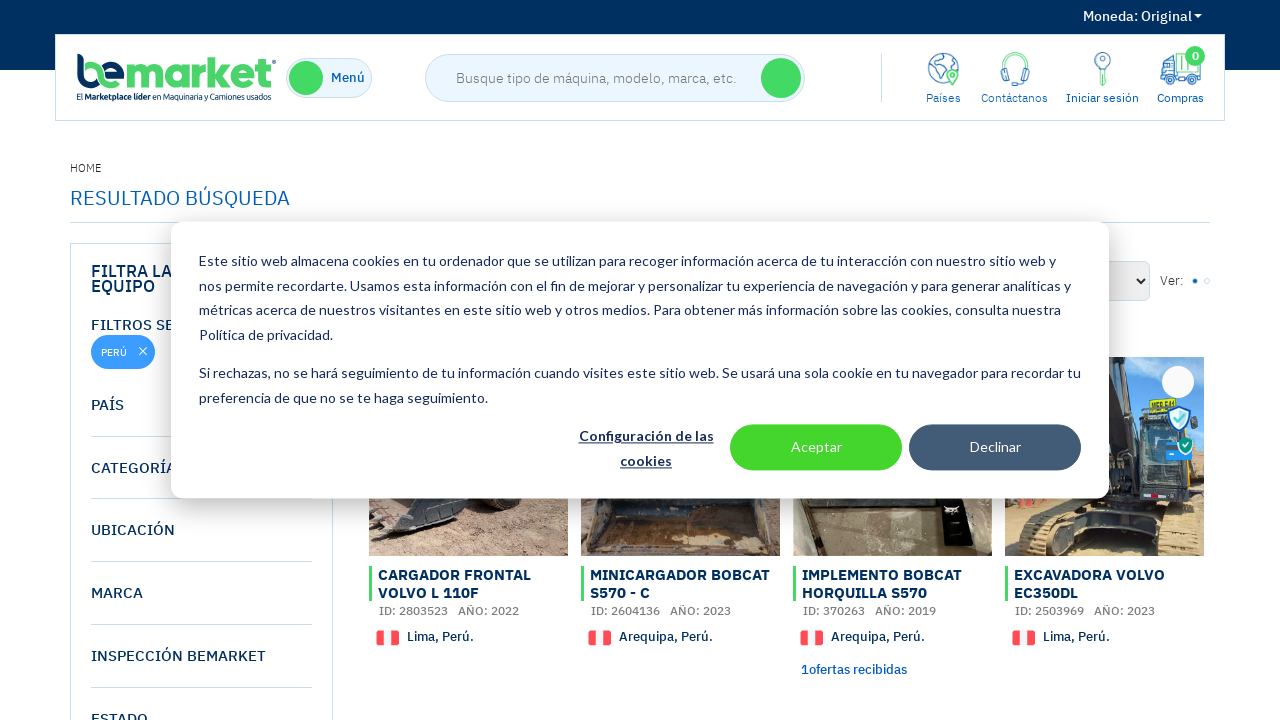

Pagination element appeared
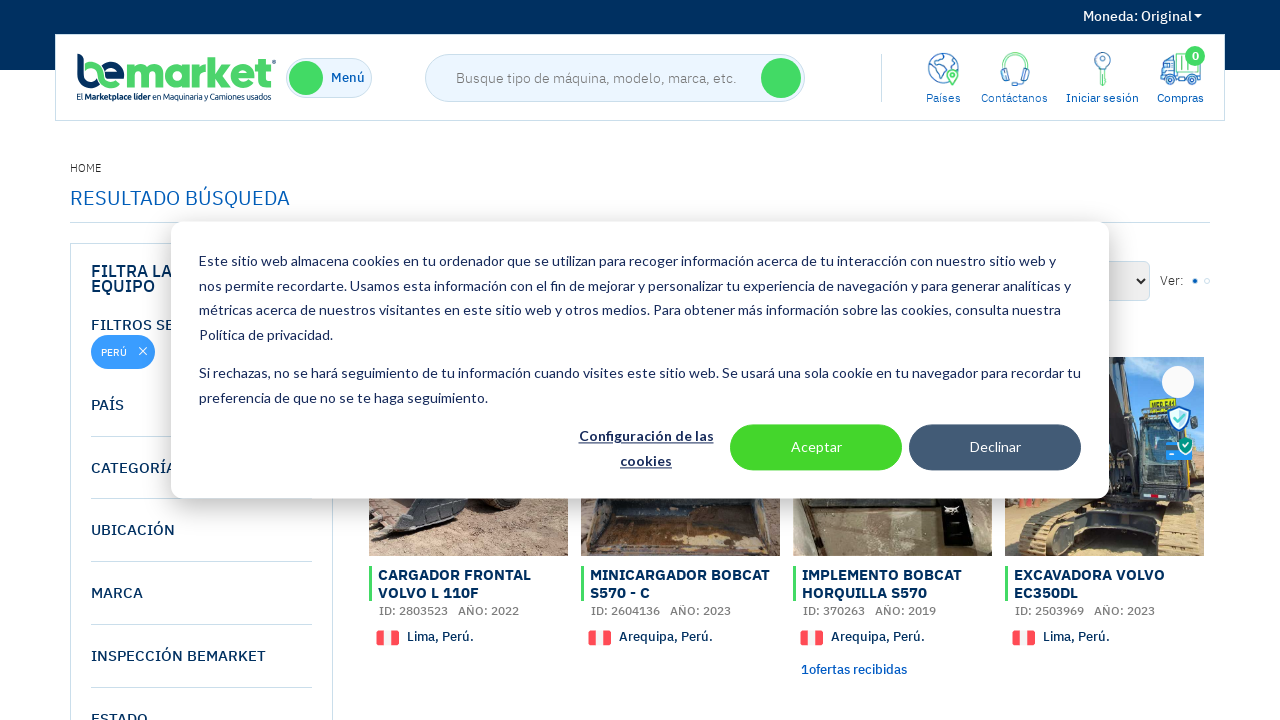

Extracted total page count: Not found
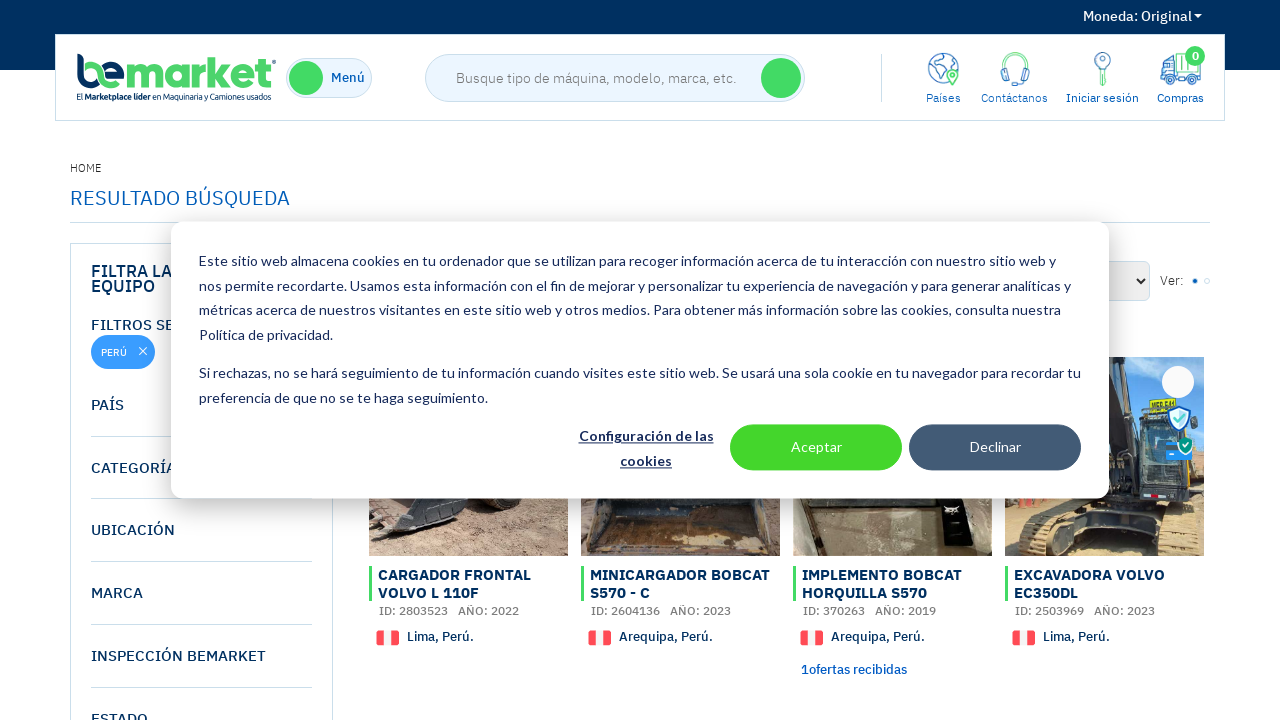

Product listings loaded on page 1
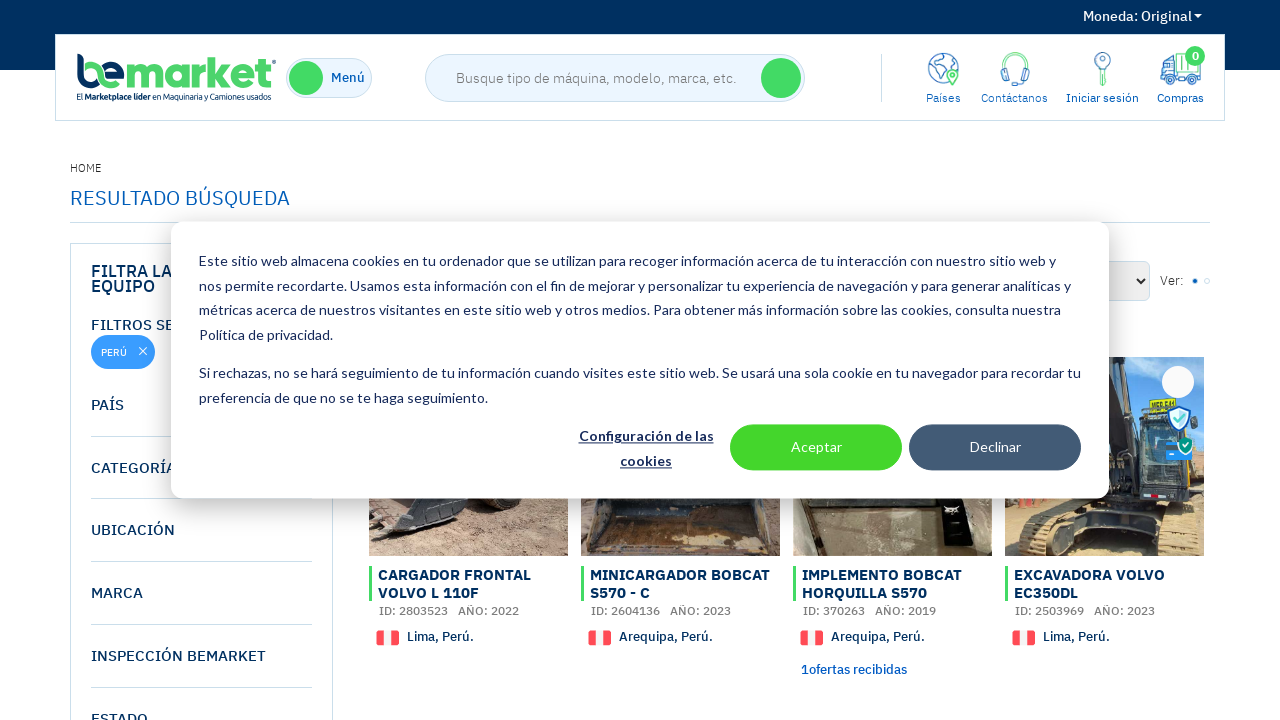

Verified 23 products are displayed on page 1
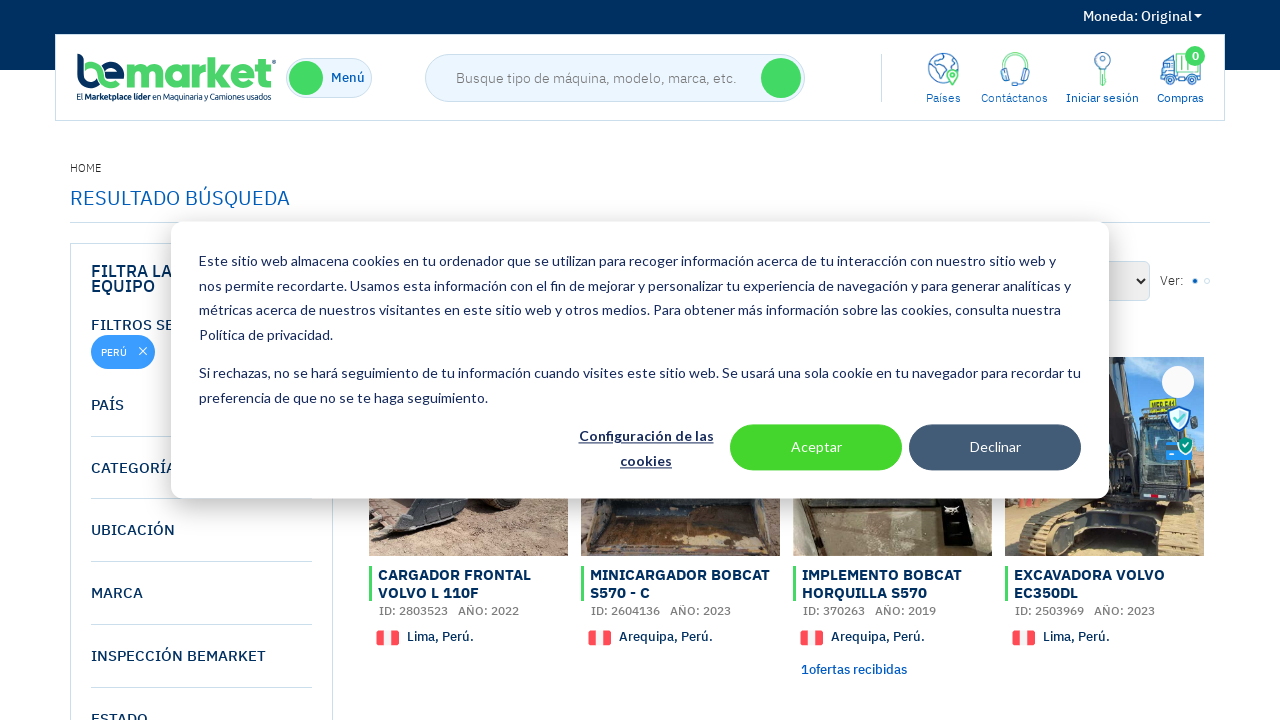

Verified first product has a clickable link
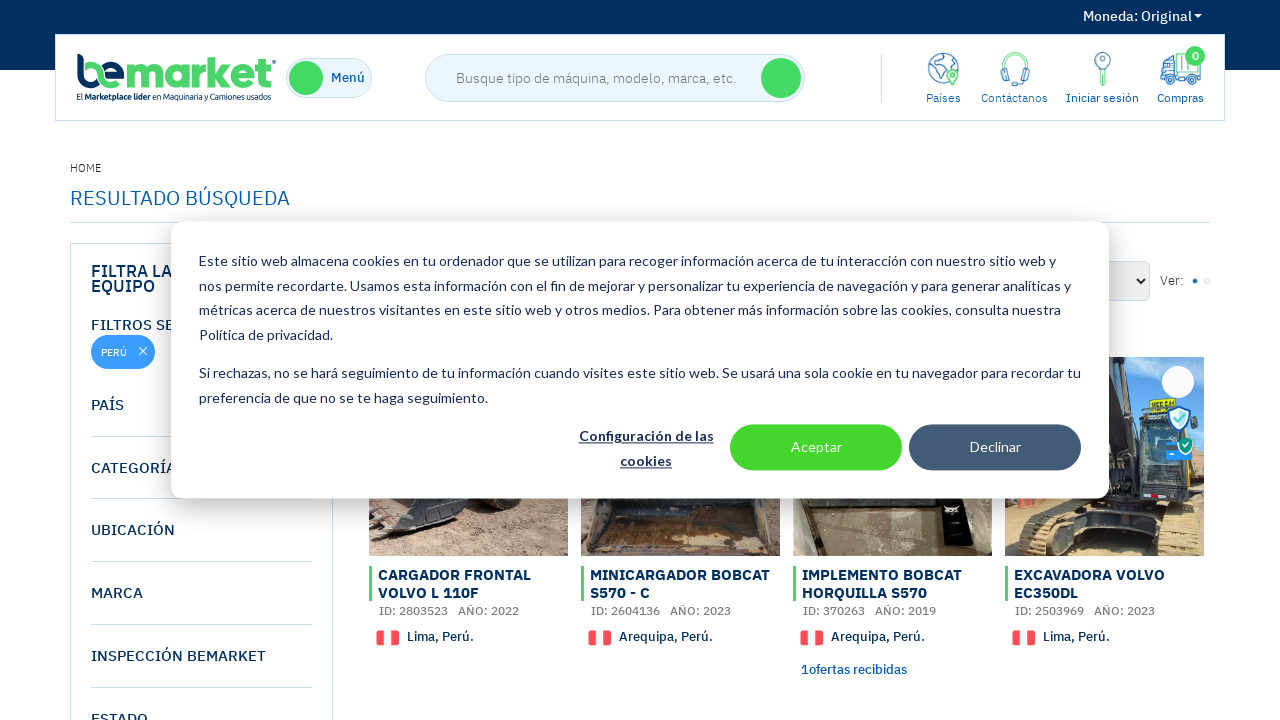

Navigated to page 2
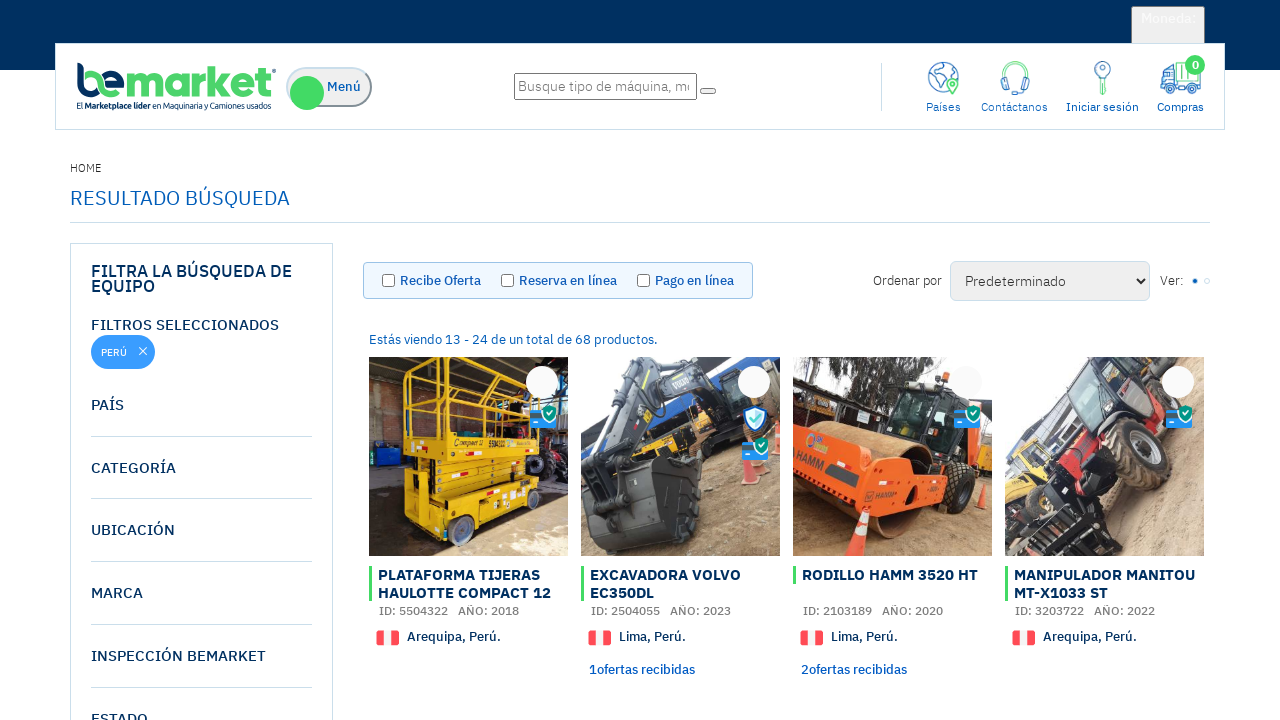

Page 2 loaded completely (networkidle state)
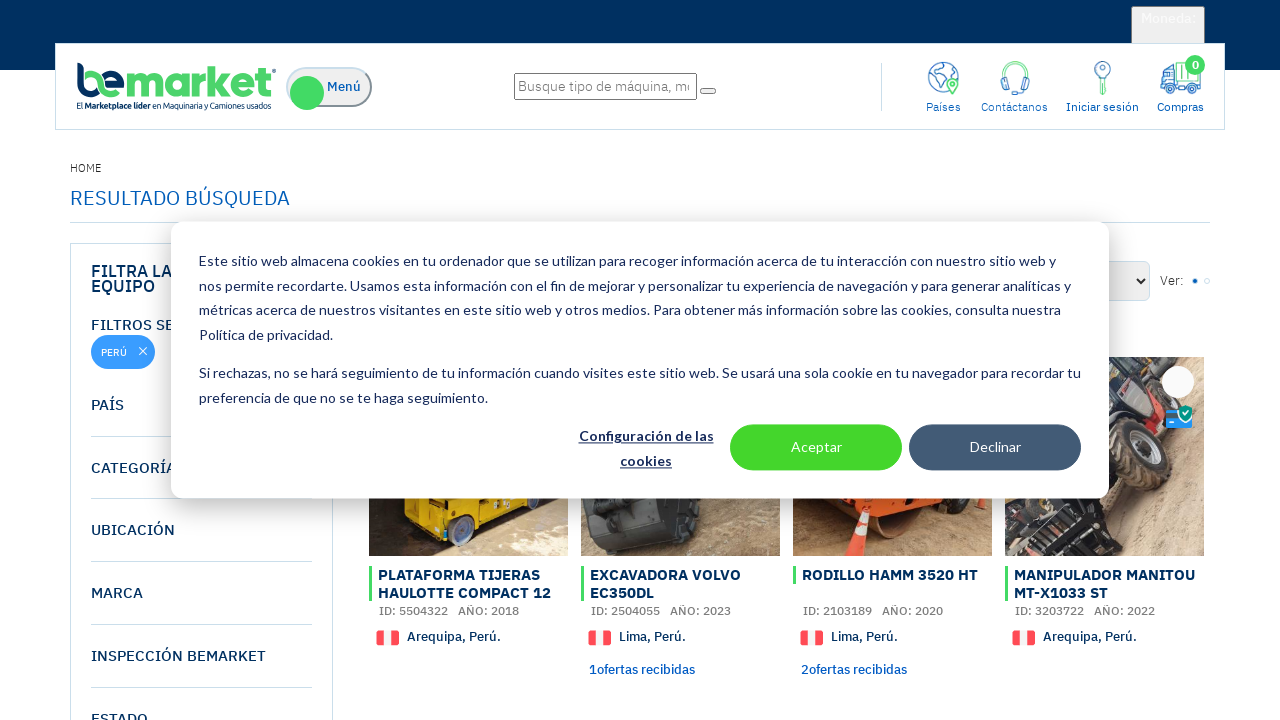

Product listings loaded on page 2
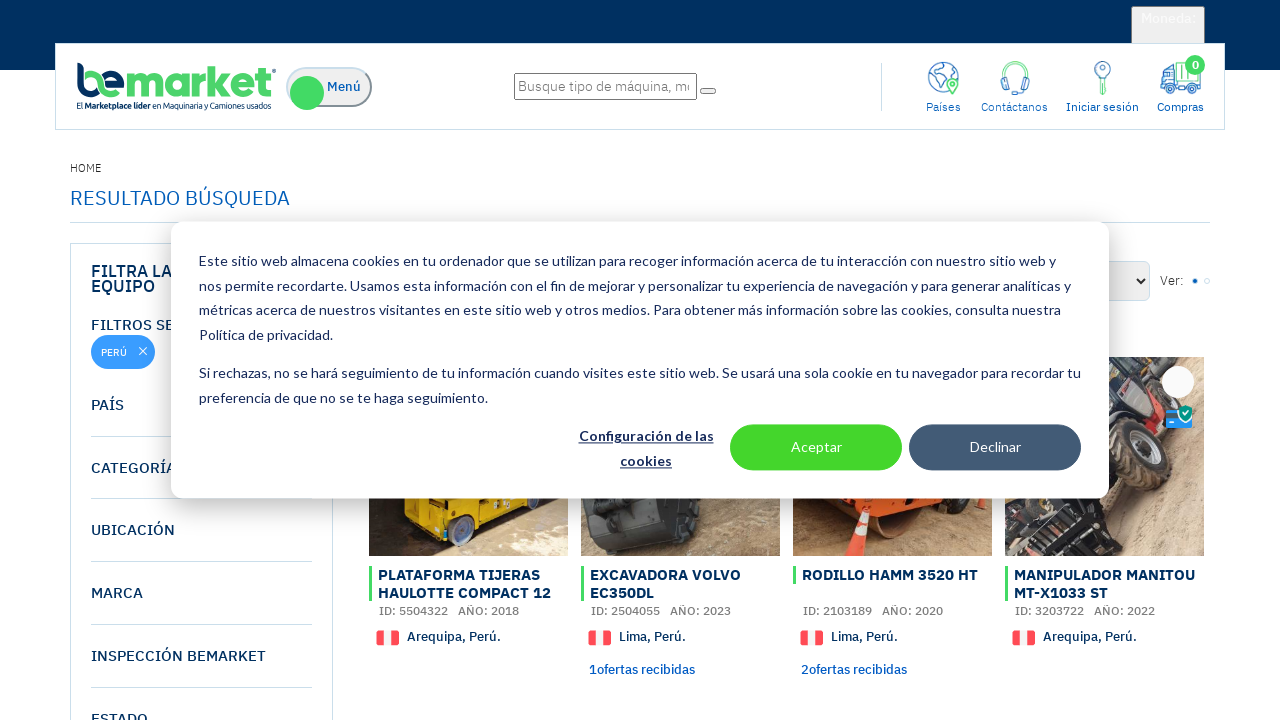

Verified 25 products are displayed on page 2
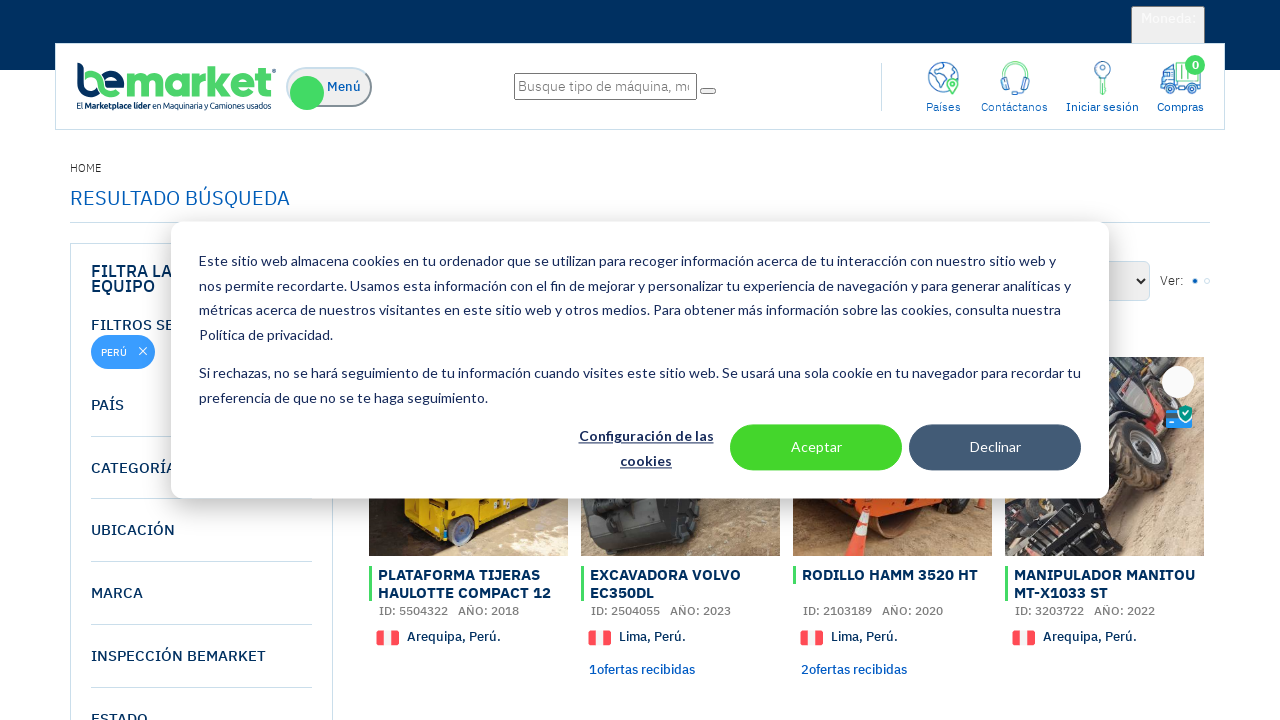

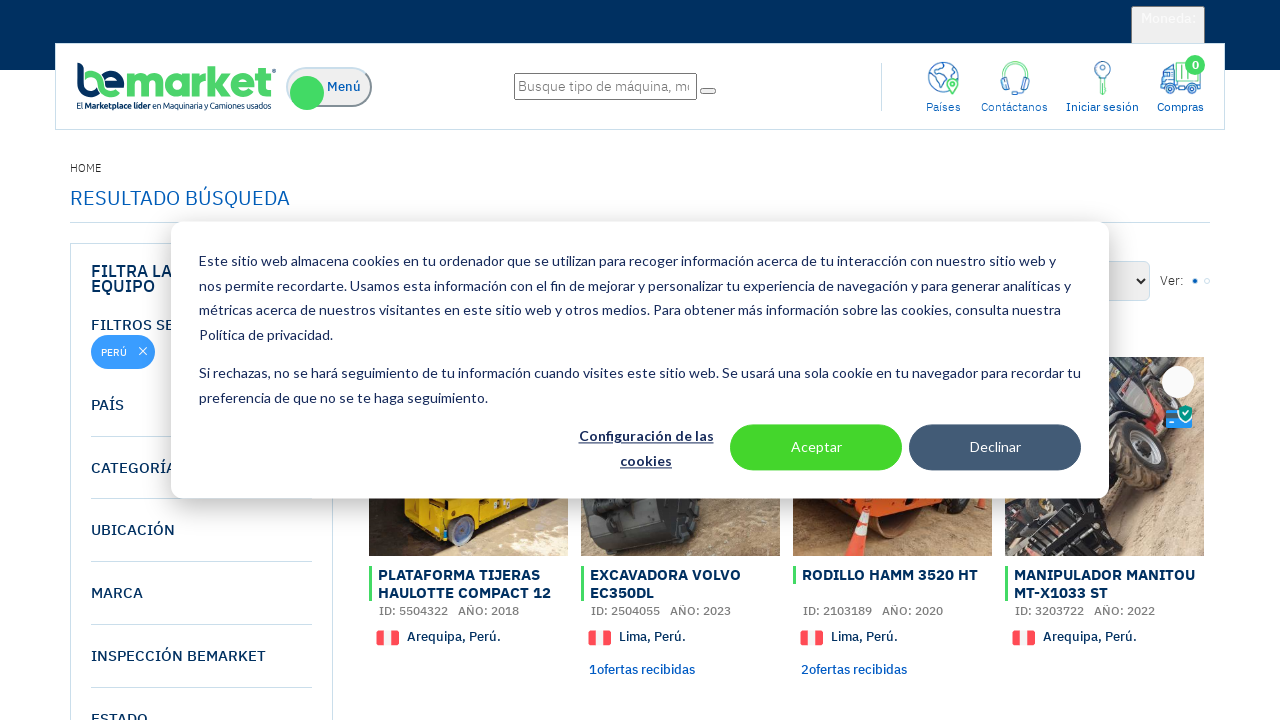